Tests registration form by filling in required fields (first name, last name, email) and submitting the form

Starting URL: https://suninjuly.github.io/registration1.html

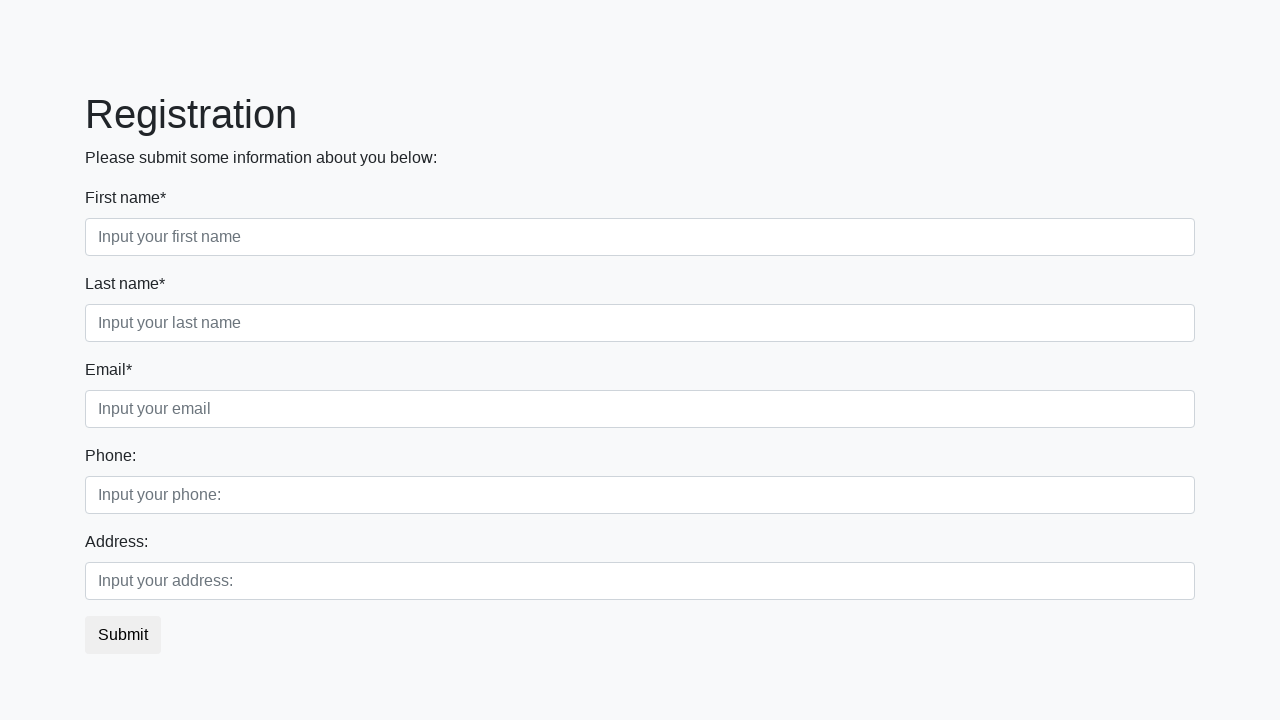

Navigated to registration form page
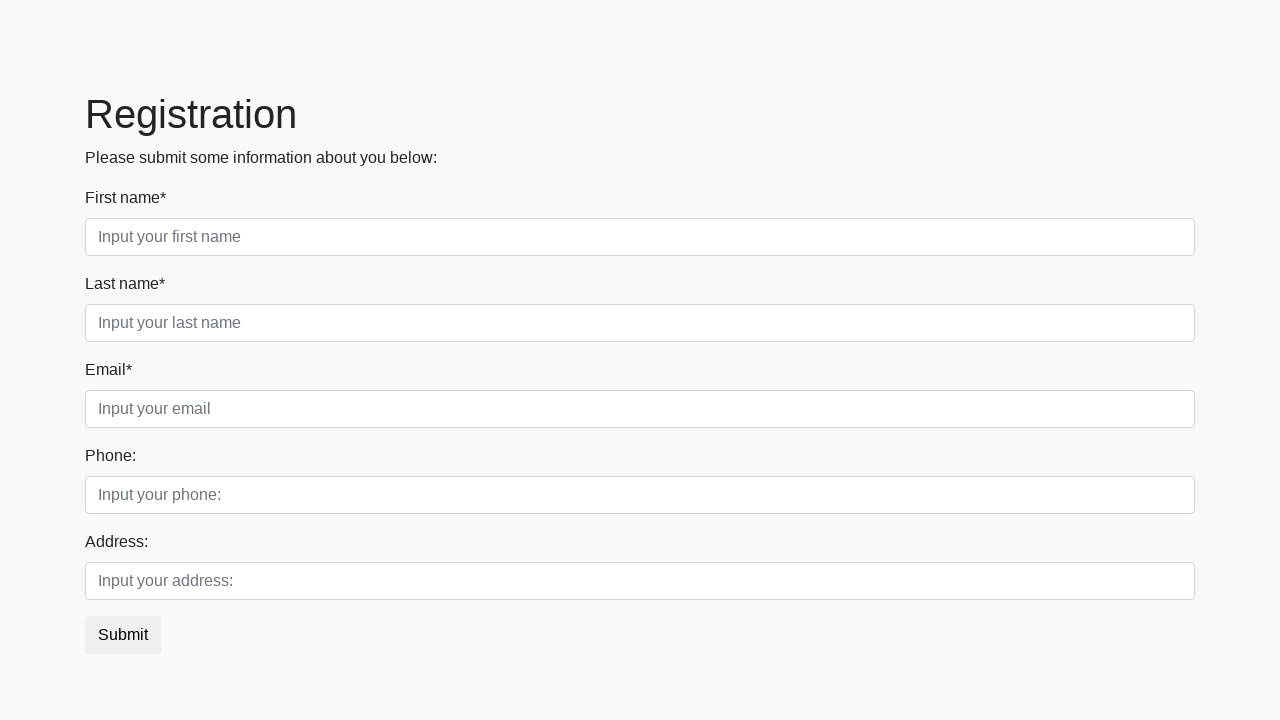

Filled first name field with 'Alex' on //div[@class='first_block']//input[@class='form-control first']
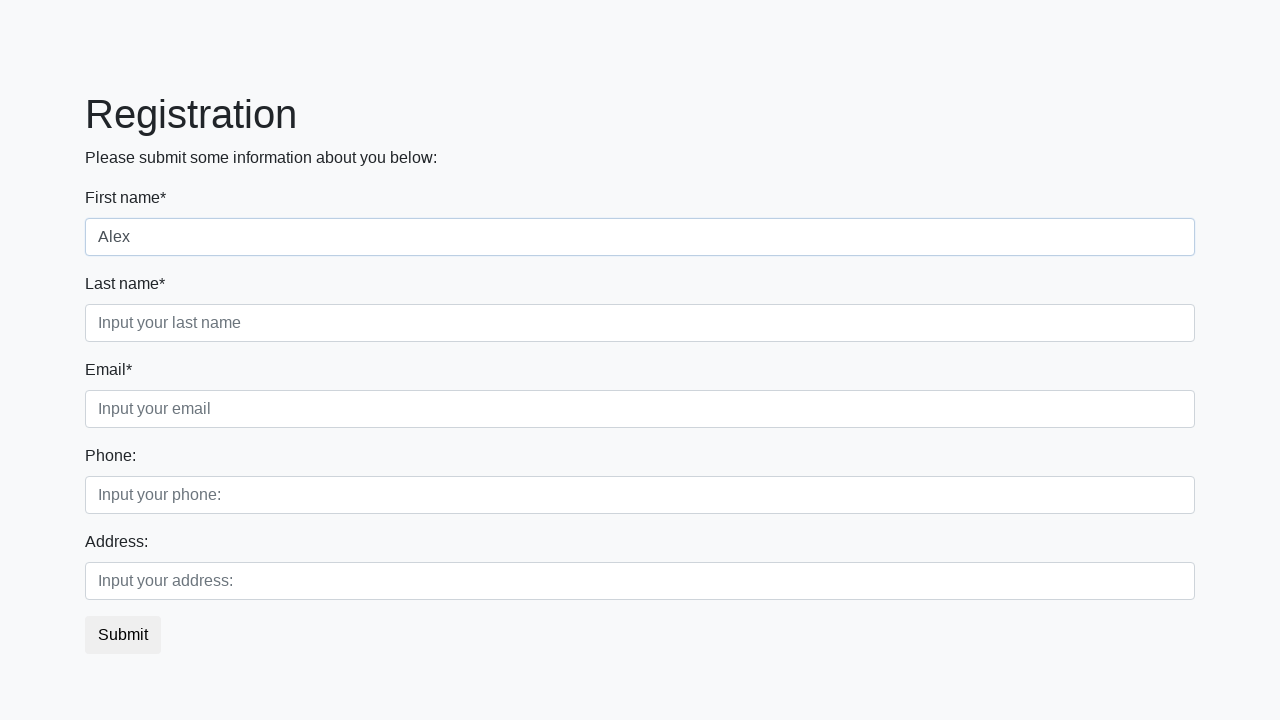

Filled last name field with 'Repin' on //div[@class='first_block']//input[@class='form-control second']
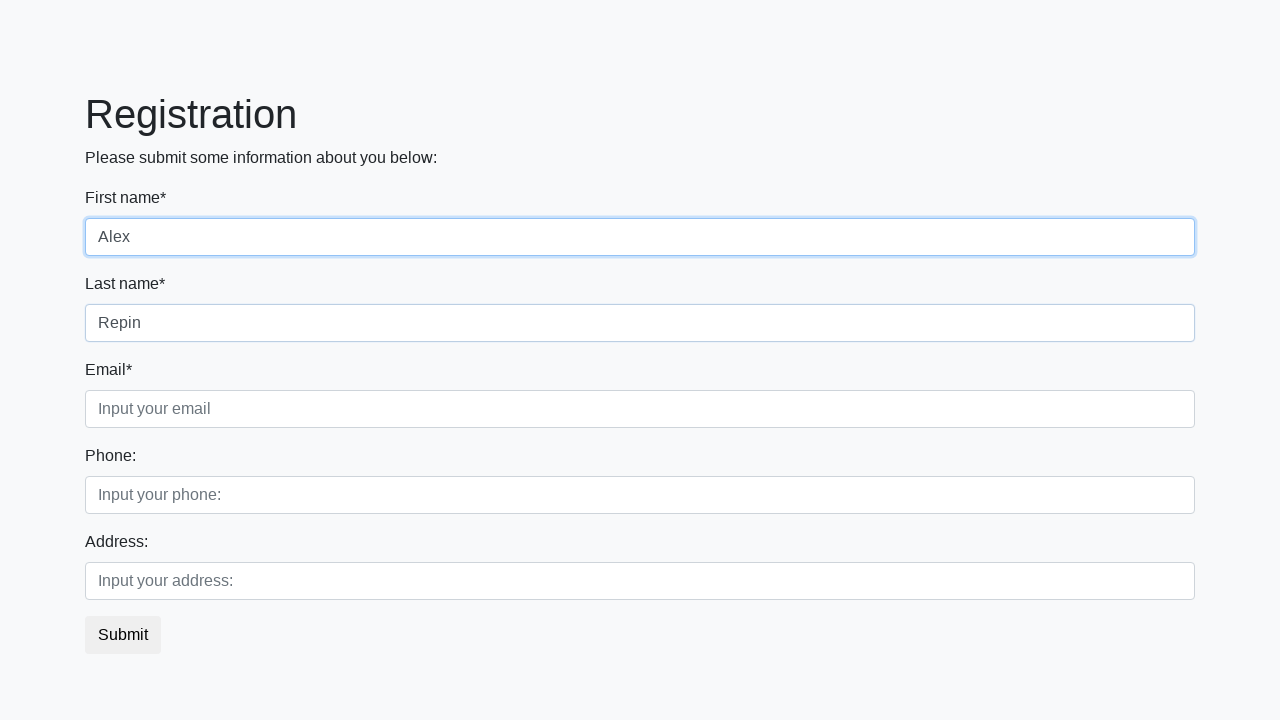

Filled email field with 'test@example.com' on //div[@class='first_block']//input[@class='form-control third']
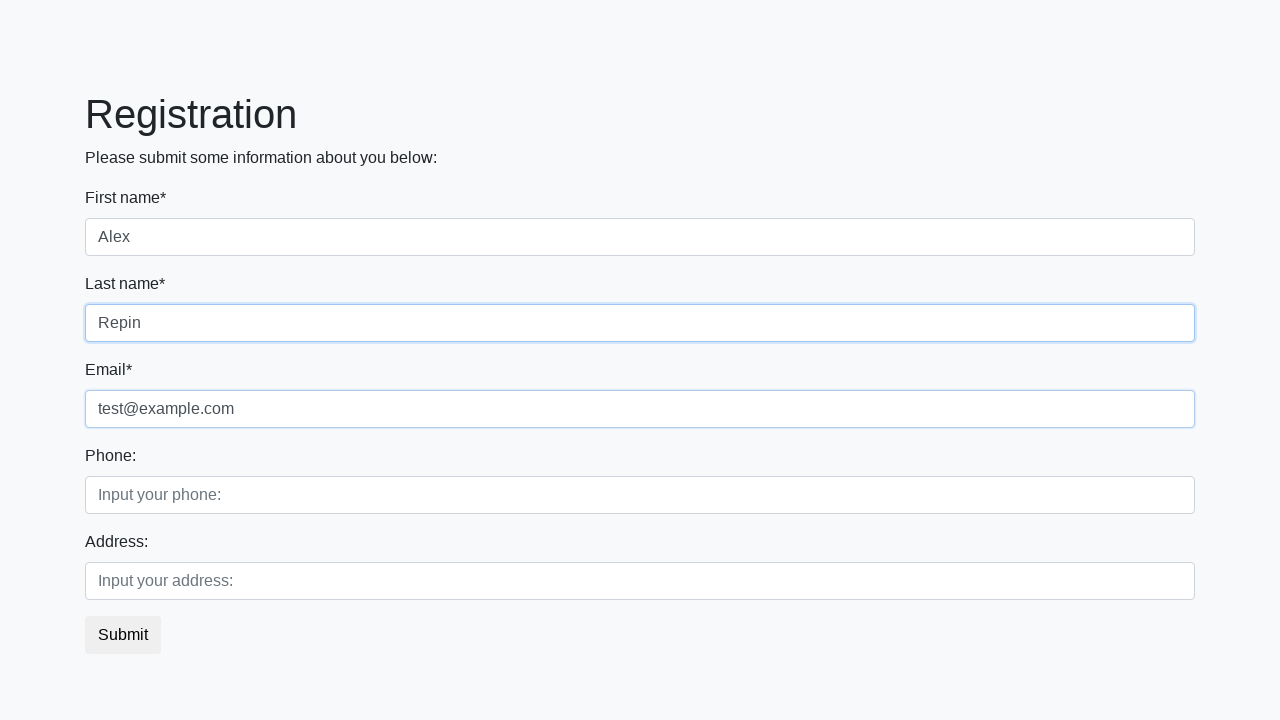

Clicked submit button to submit registration form at (123, 635) on button.btn
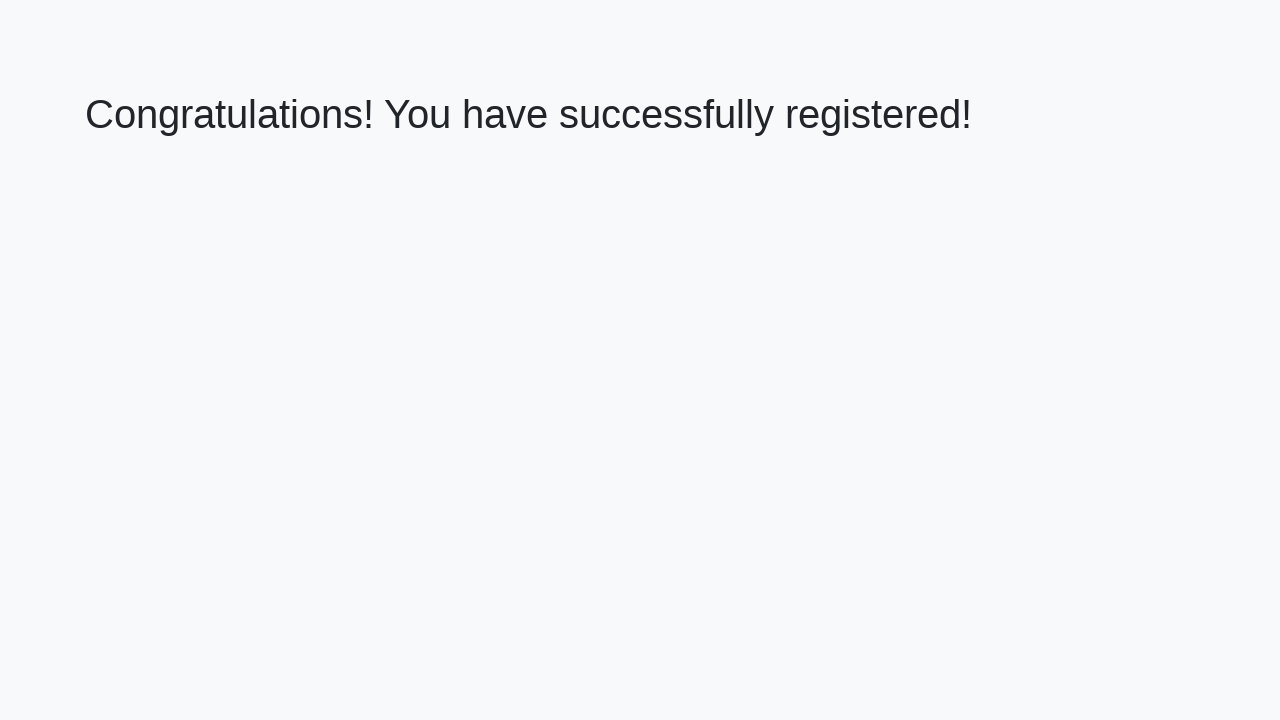

Registration success message appeared
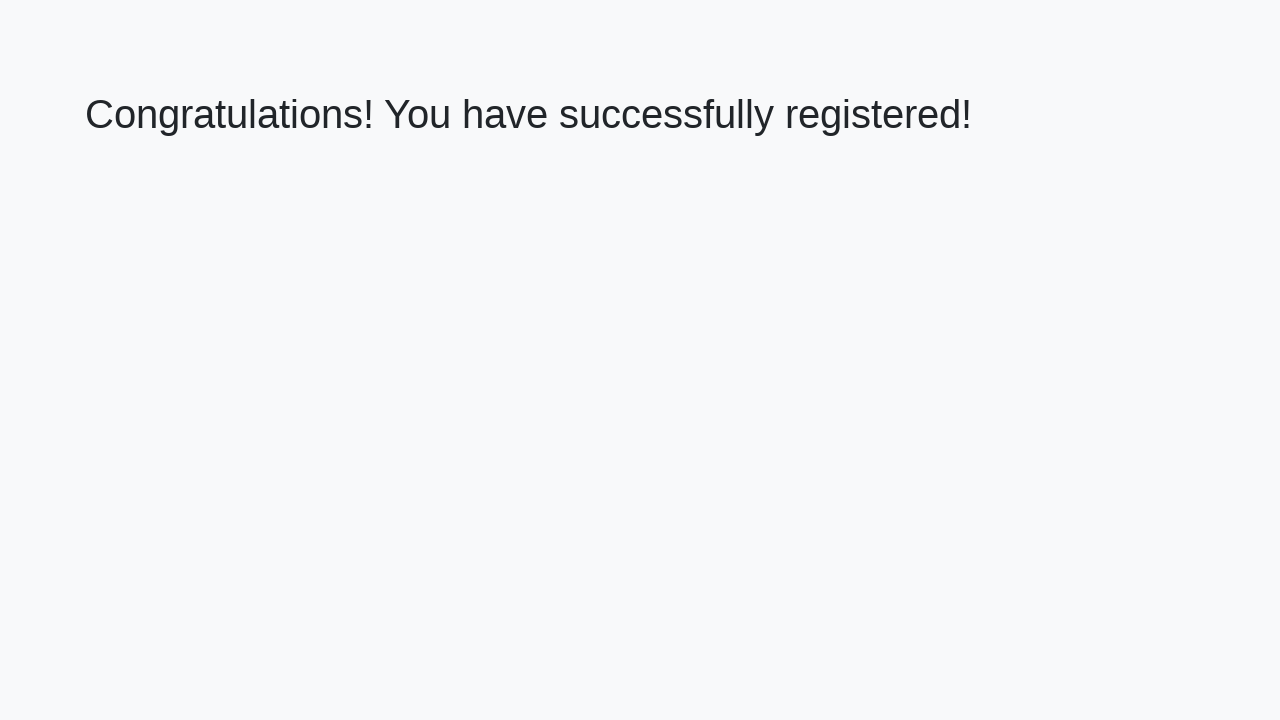

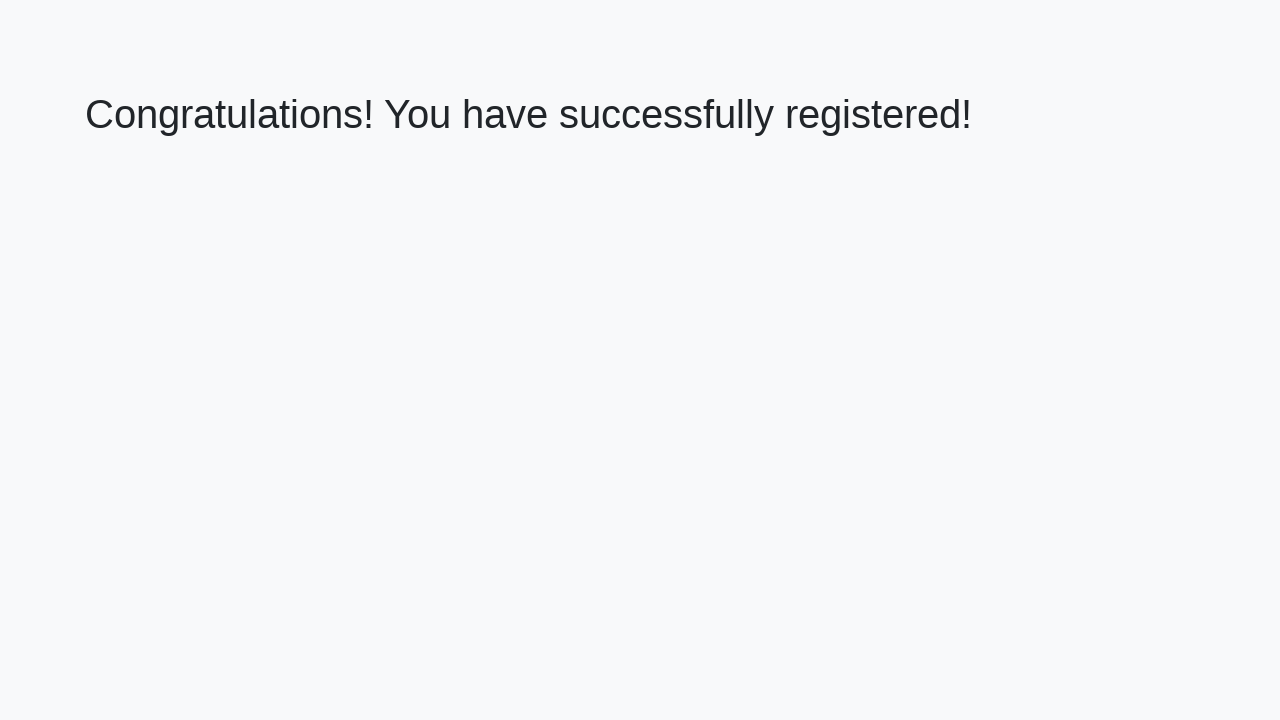